Tests the onboarding screen flow by verifying the page redirects from login to onboarding, then clicks through the "Next" button 5 times to complete the onboarding sequence.

Starting URL: https://traxionpay-app.web.app/#/login

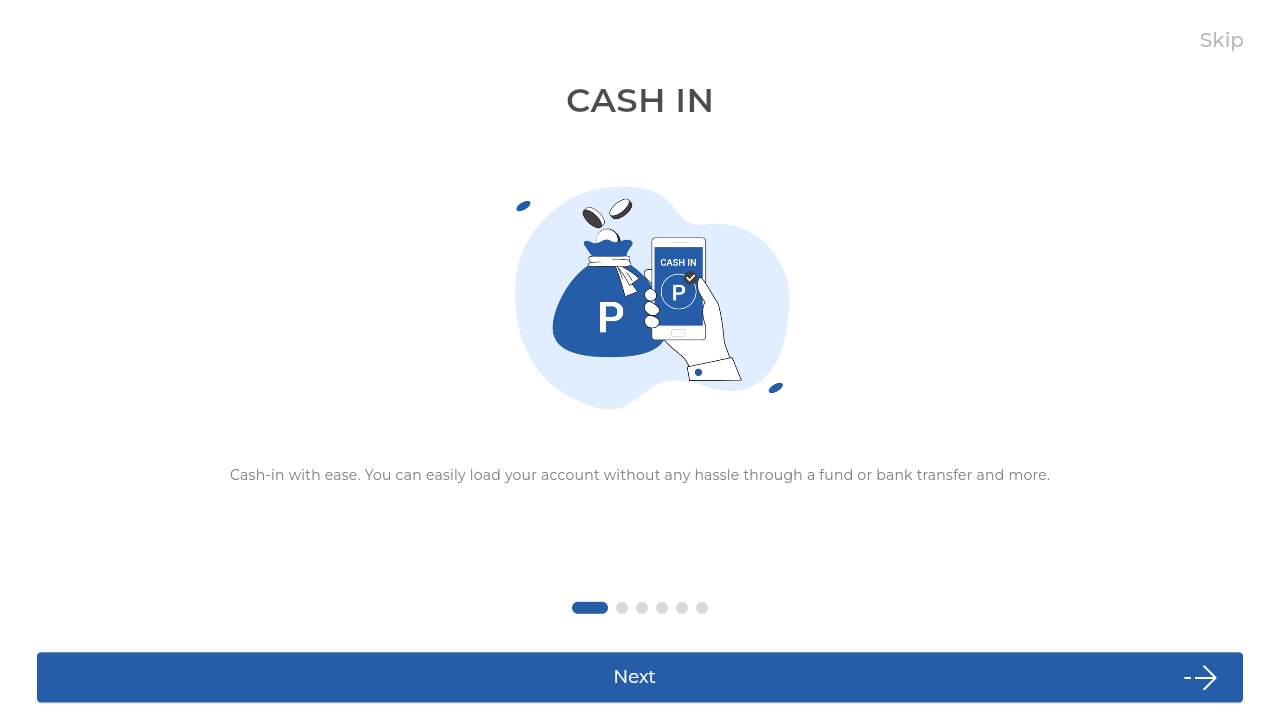

Verified redirect to onboarding page
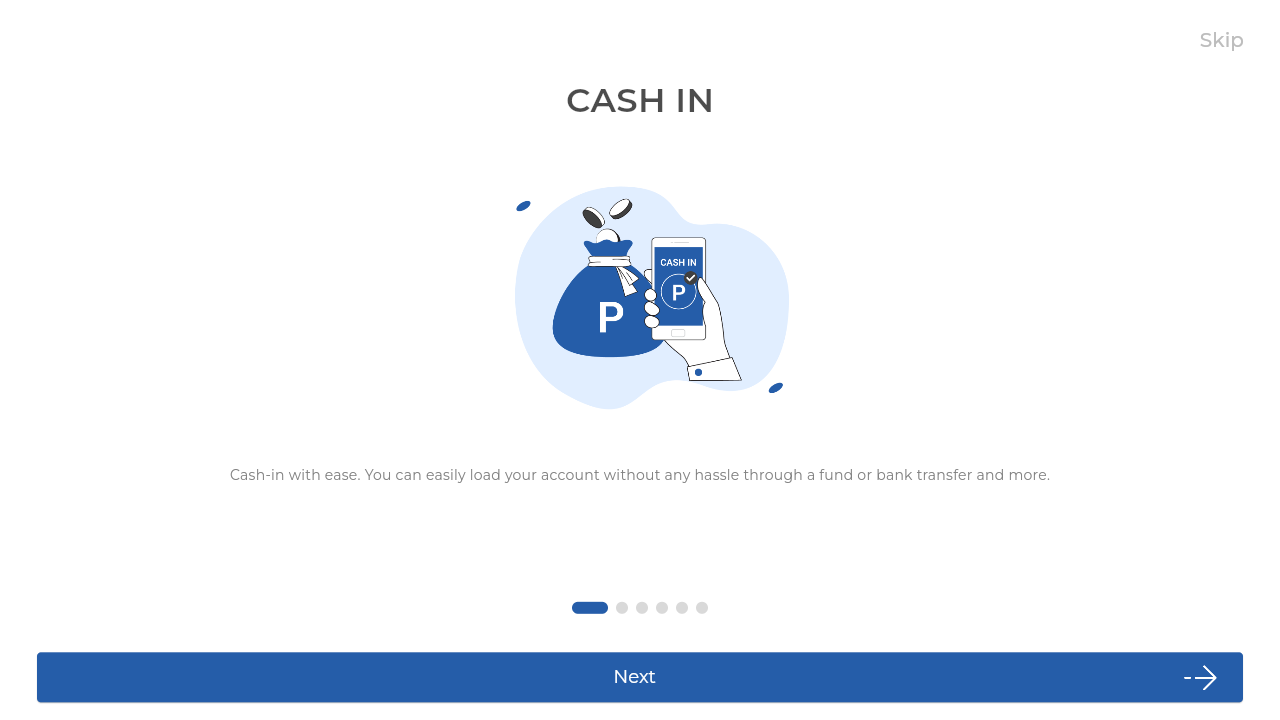

Verified onboarding screen element is visible
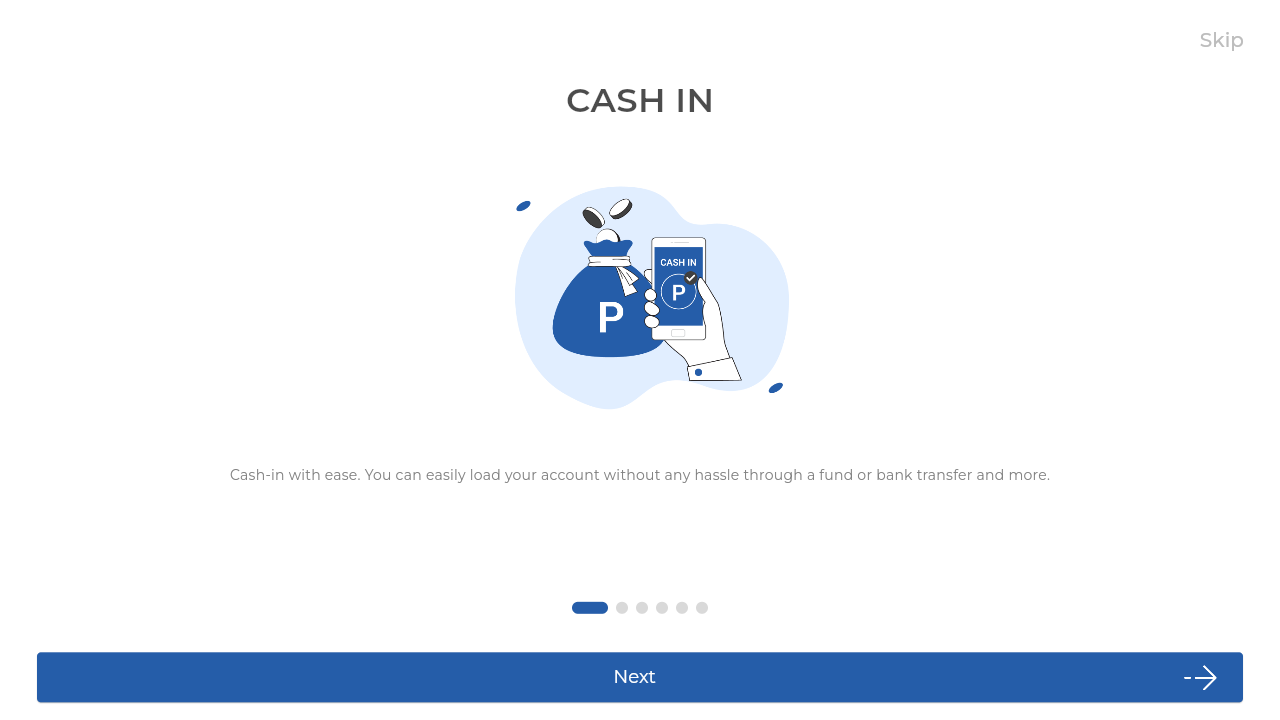

Clicked Next button (iteration 1/5) at (640, 677) on internal:role=button[name="Next"i]
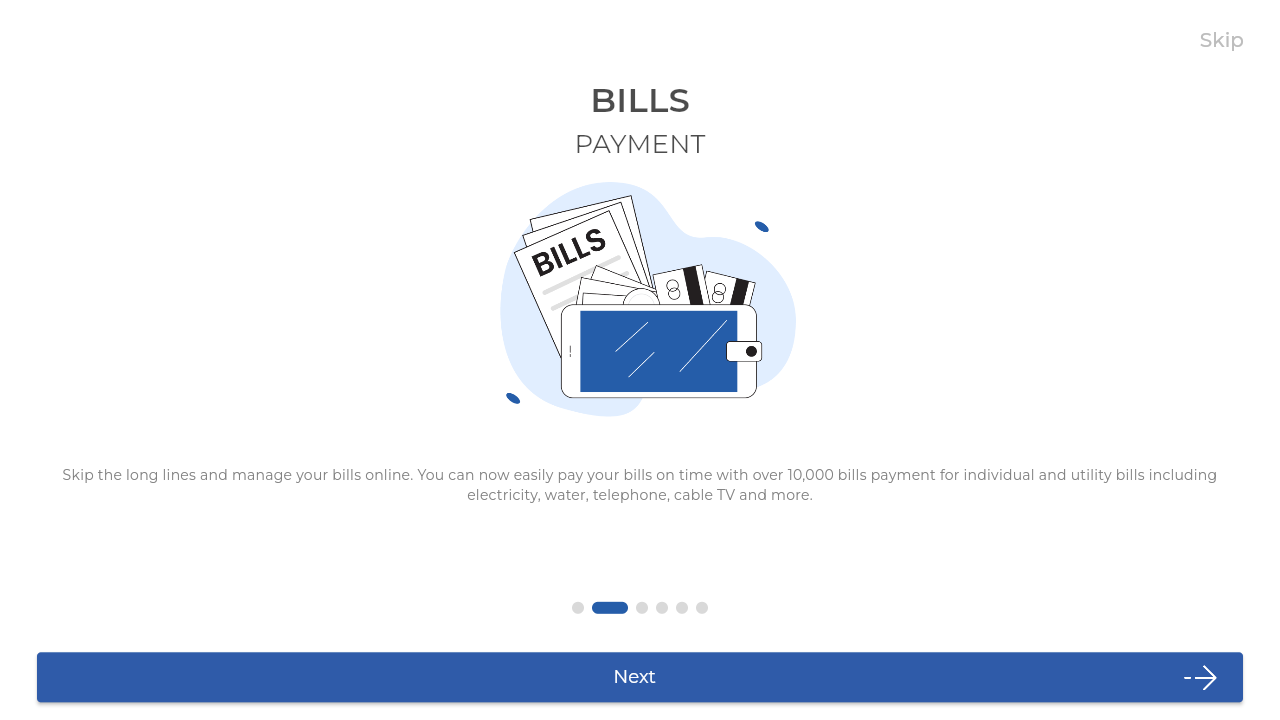

Waited 1 second after Next button click (iteration 1/5)
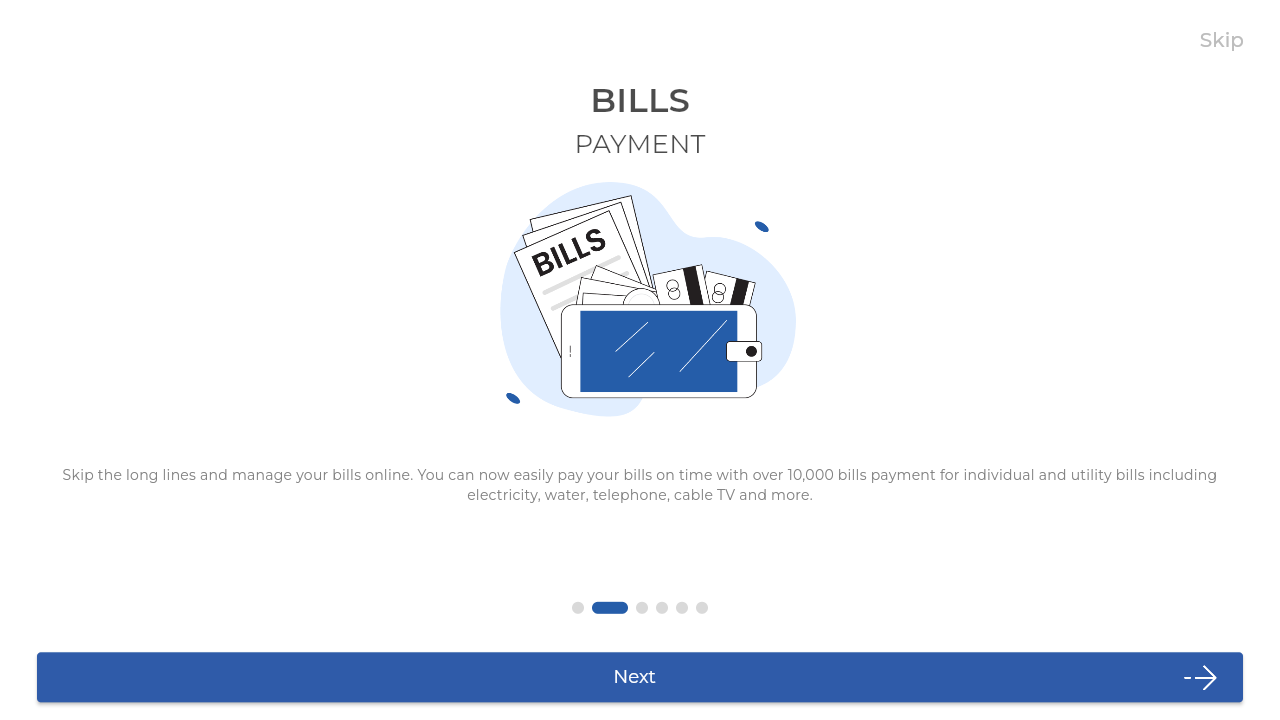

Clicked Next button (iteration 2/5) at (640, 677) on internal:role=button[name="Next"i]
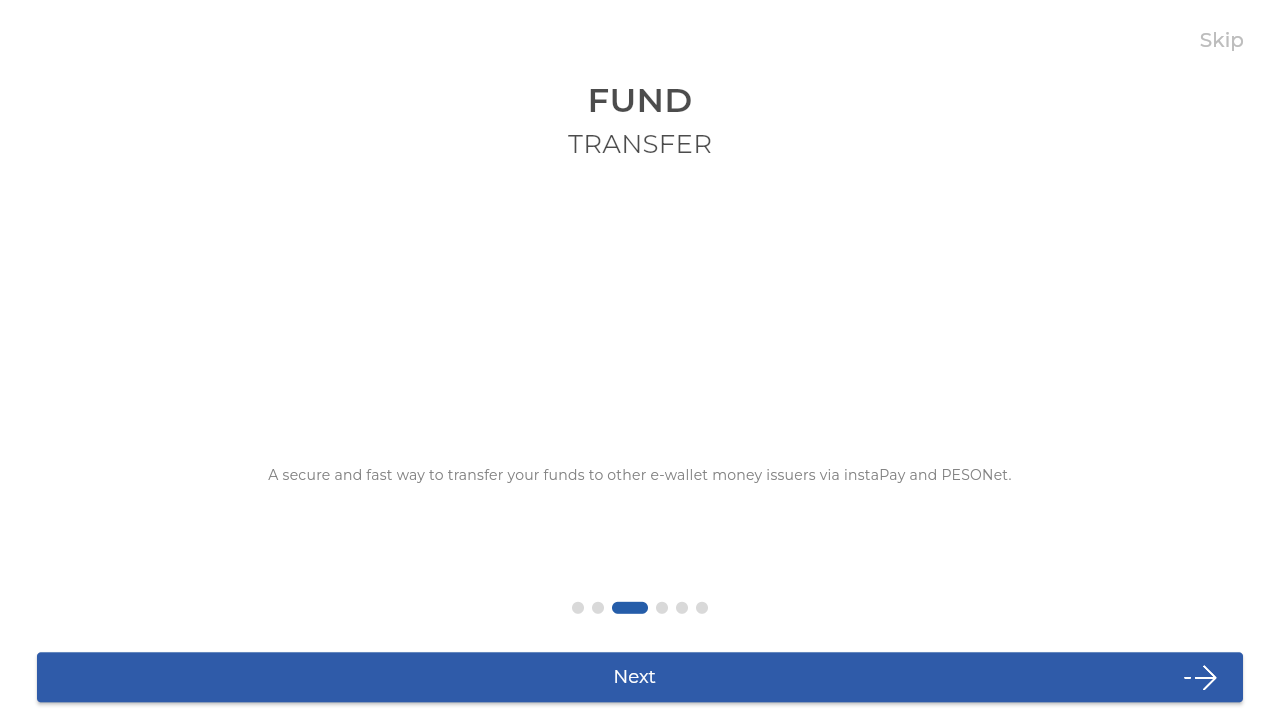

Waited 1 second after Next button click (iteration 2/5)
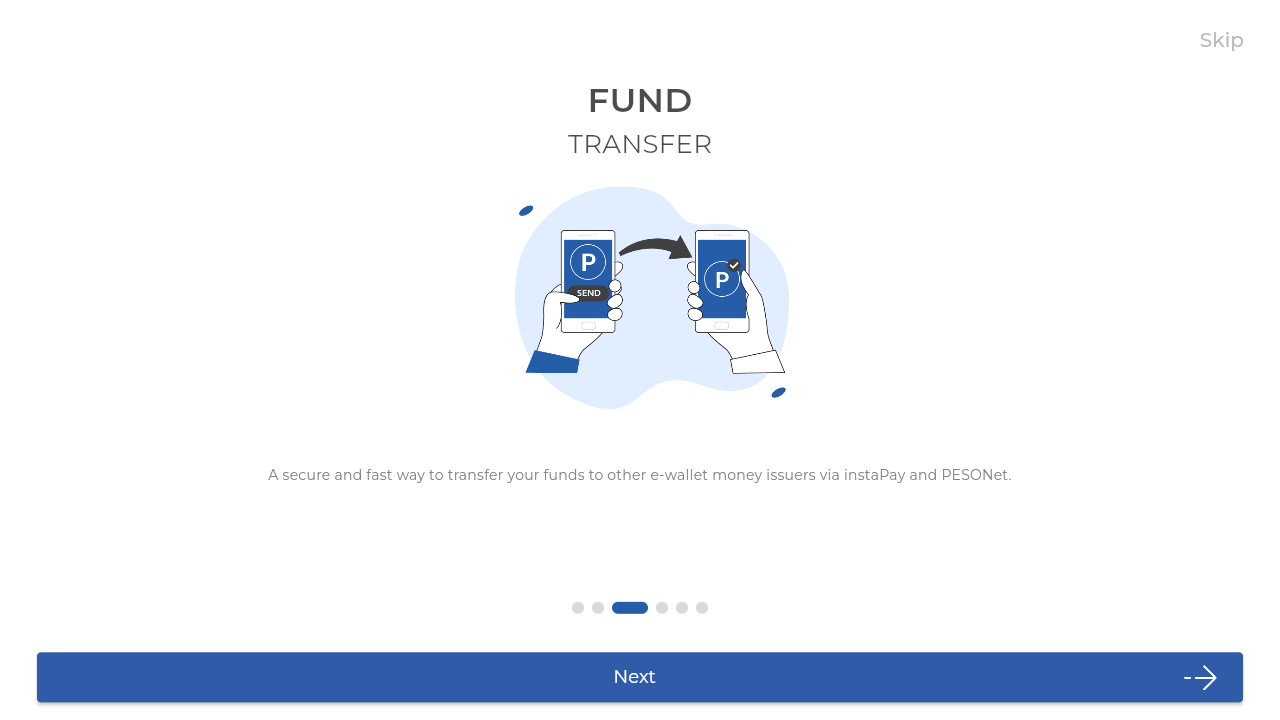

Clicked Next button (iteration 3/5) at (640, 677) on internal:role=button[name="Next"i]
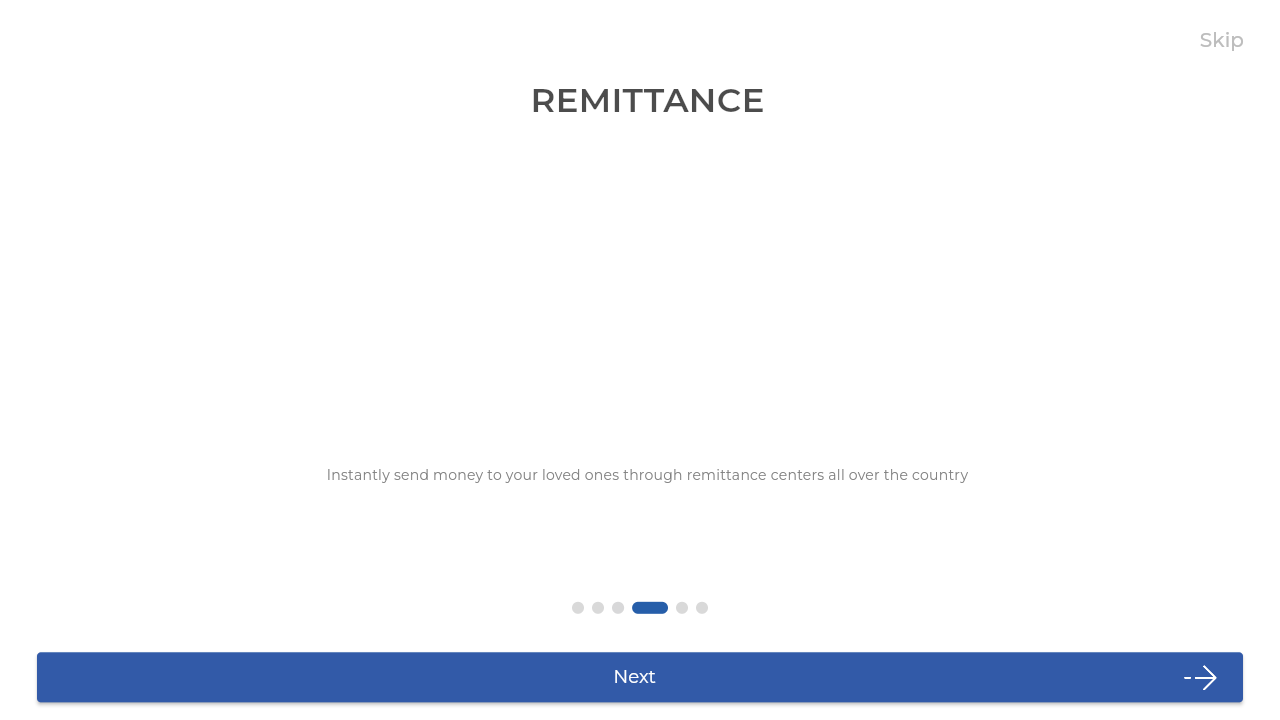

Waited 1 second after Next button click (iteration 3/5)
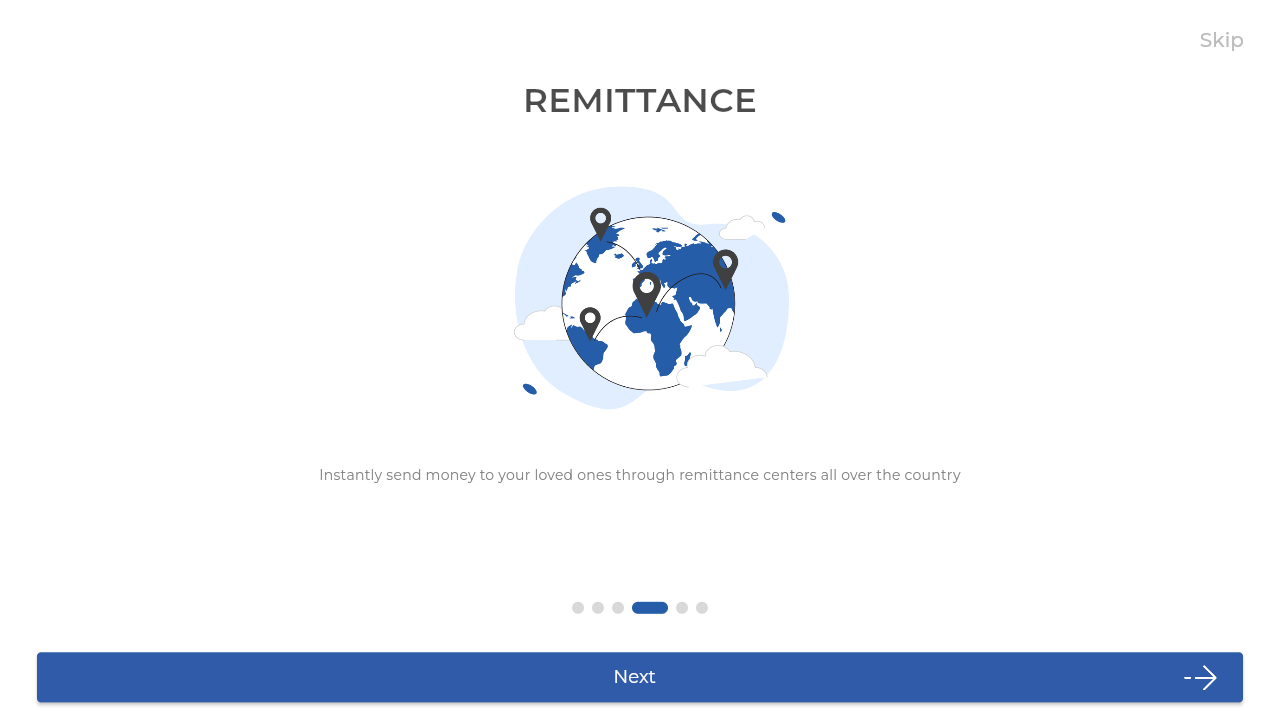

Clicked Next button (iteration 4/5) at (640, 677) on internal:role=button[name="Next"i]
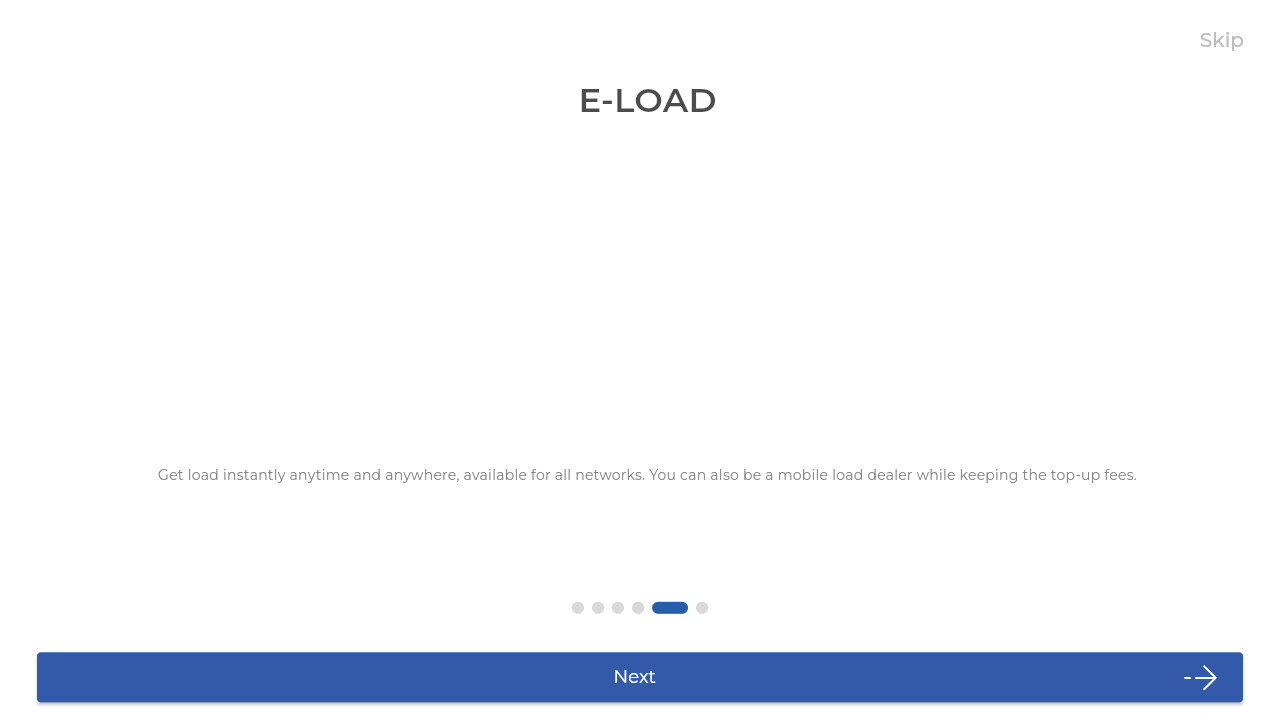

Waited 1 second after Next button click (iteration 4/5)
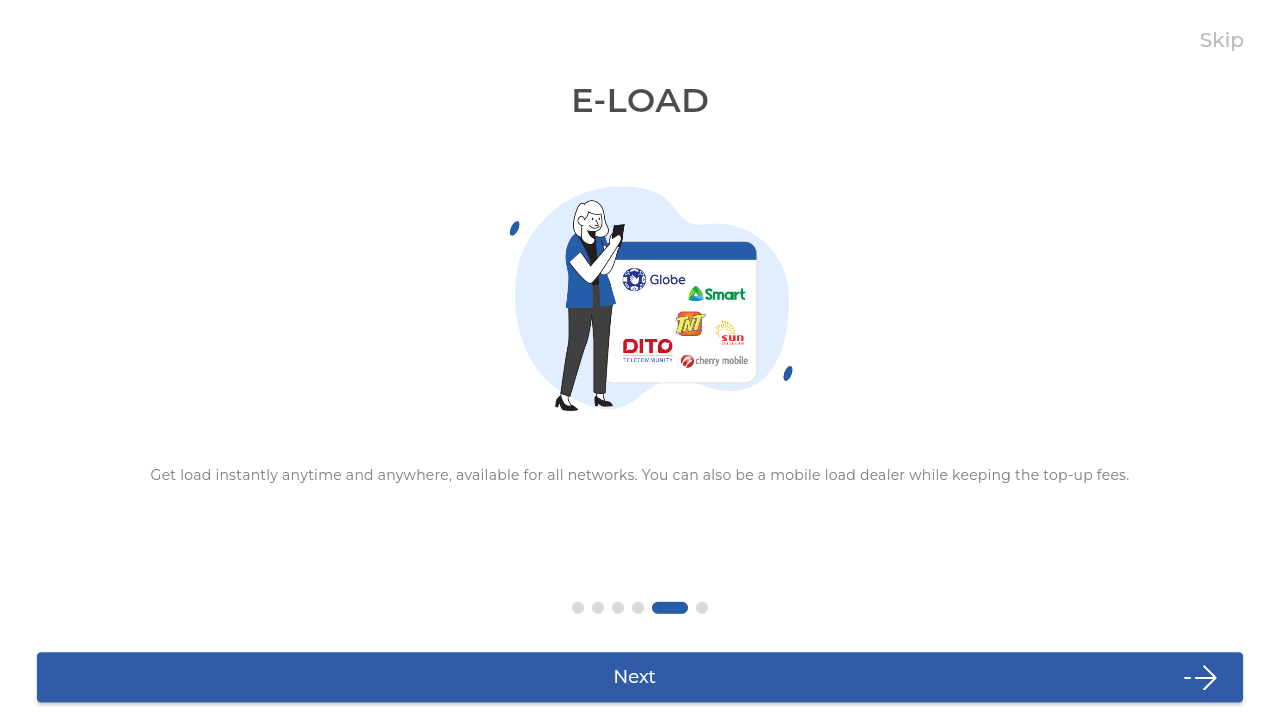

Clicked Next button (iteration 5/5) at (640, 677) on internal:role=button[name="Next"i]
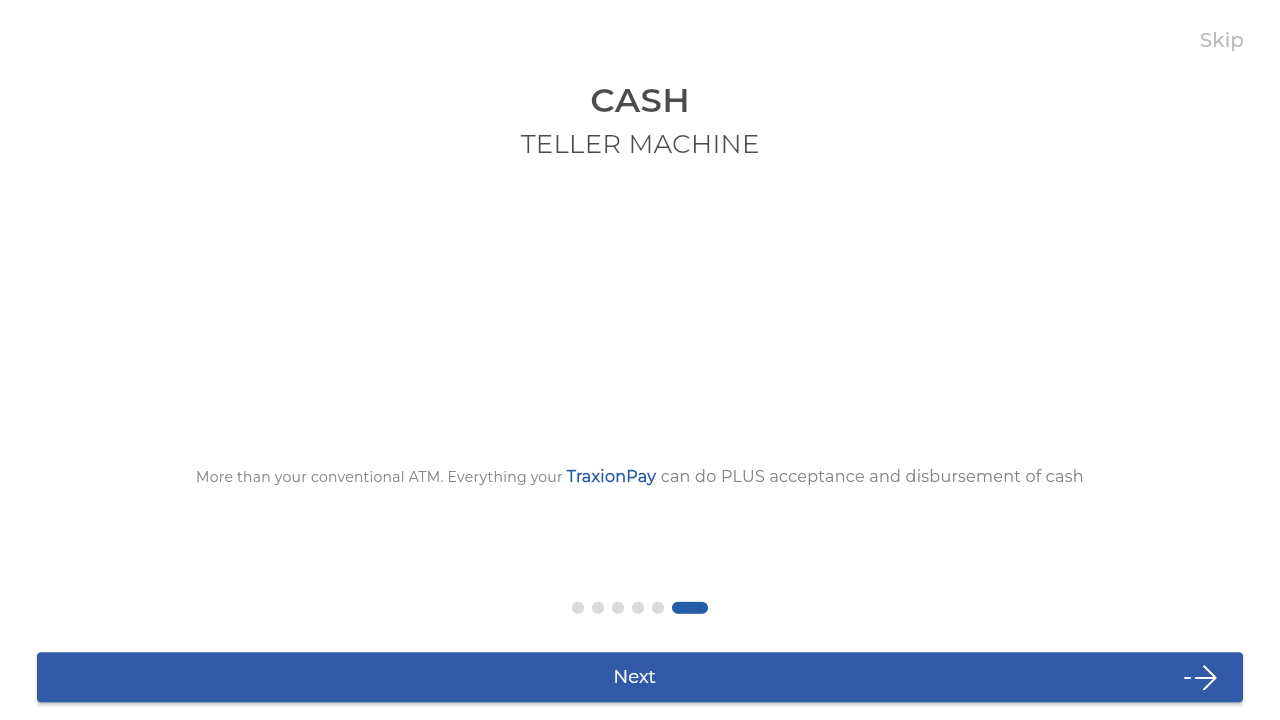

Waited 1 second after Next button click (iteration 5/5)
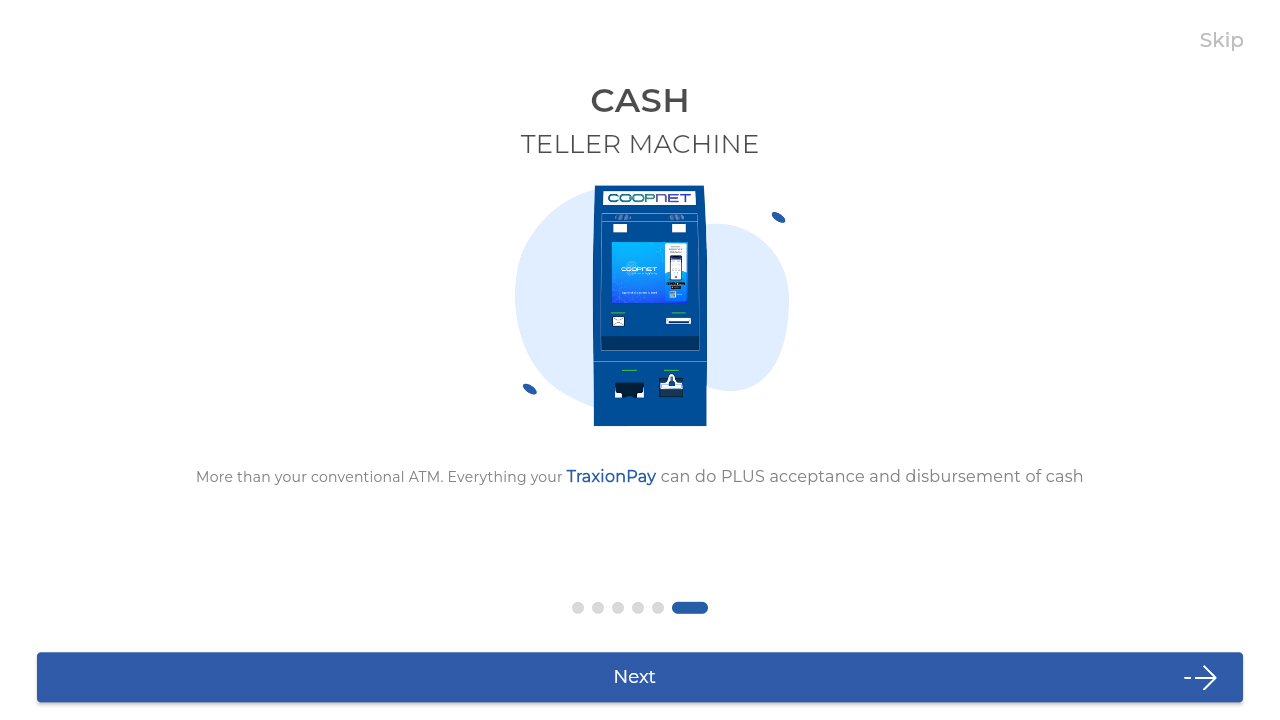

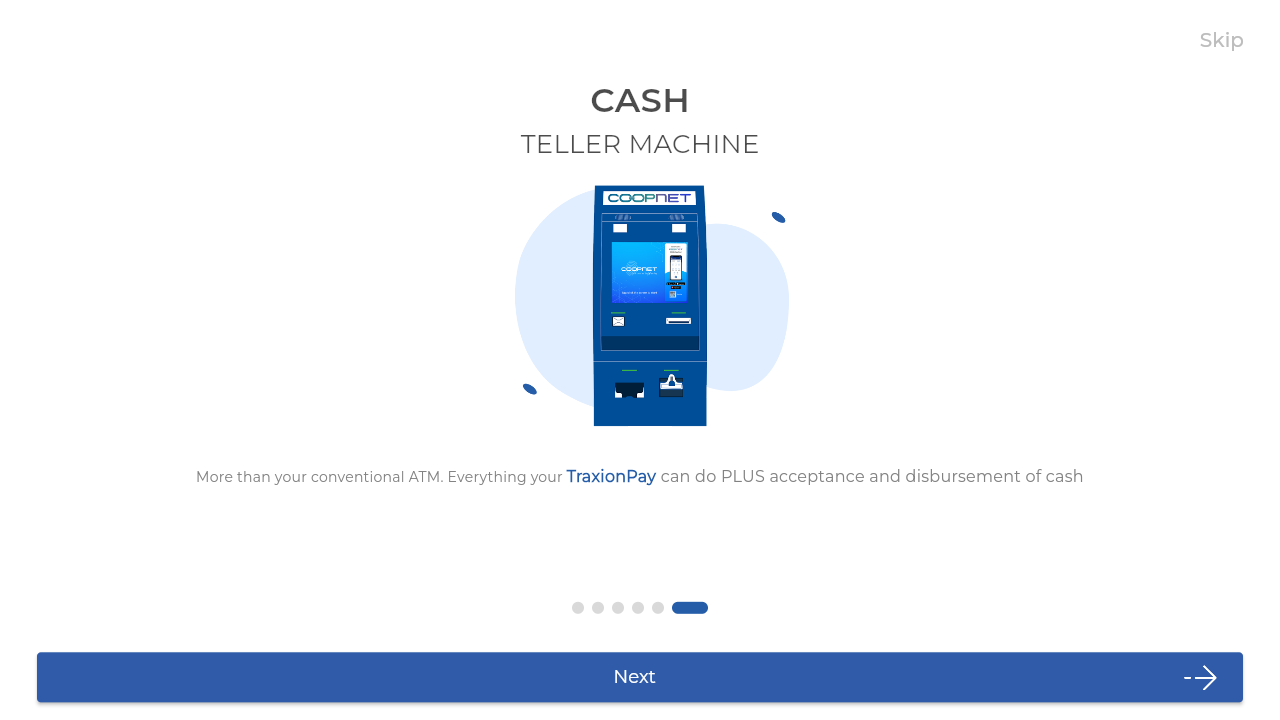